Tests a prompt alert by clicking the prompt button, entering text in the prompt dialog, and accepting it

Starting URL: https://demoqa.com/alerts

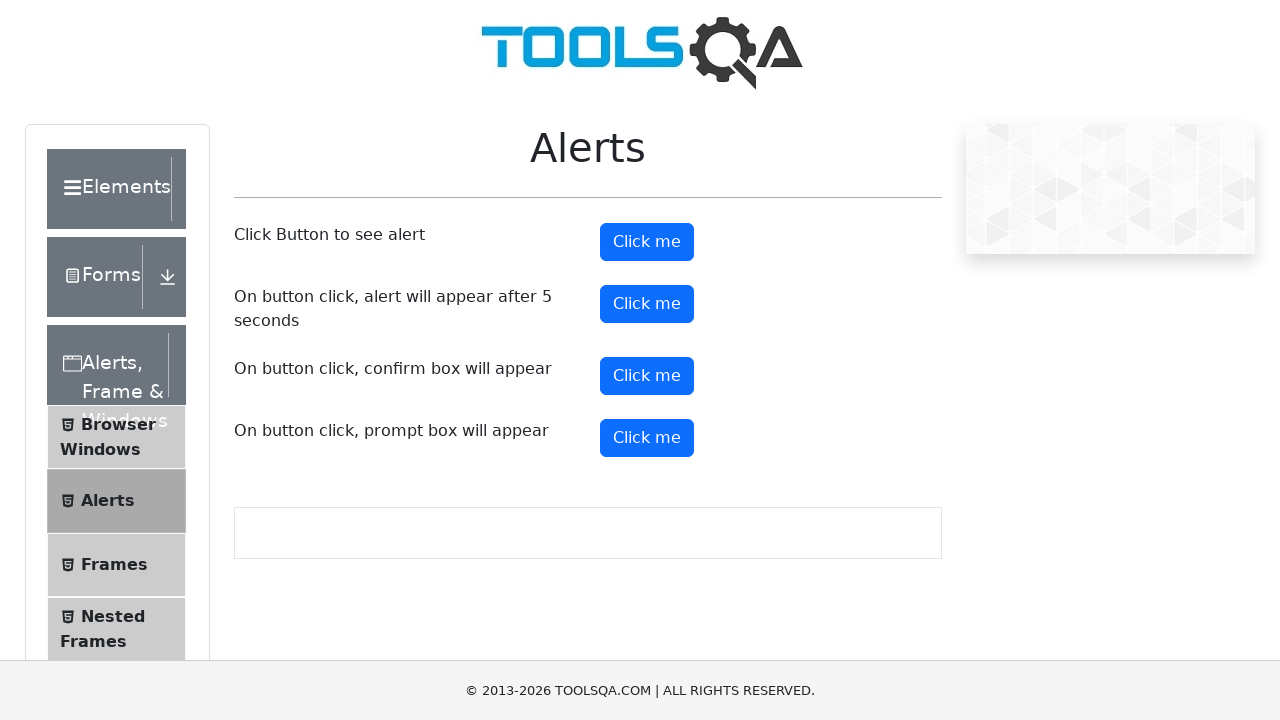

Registered dialog handler to accept prompt with text 'Gwen'
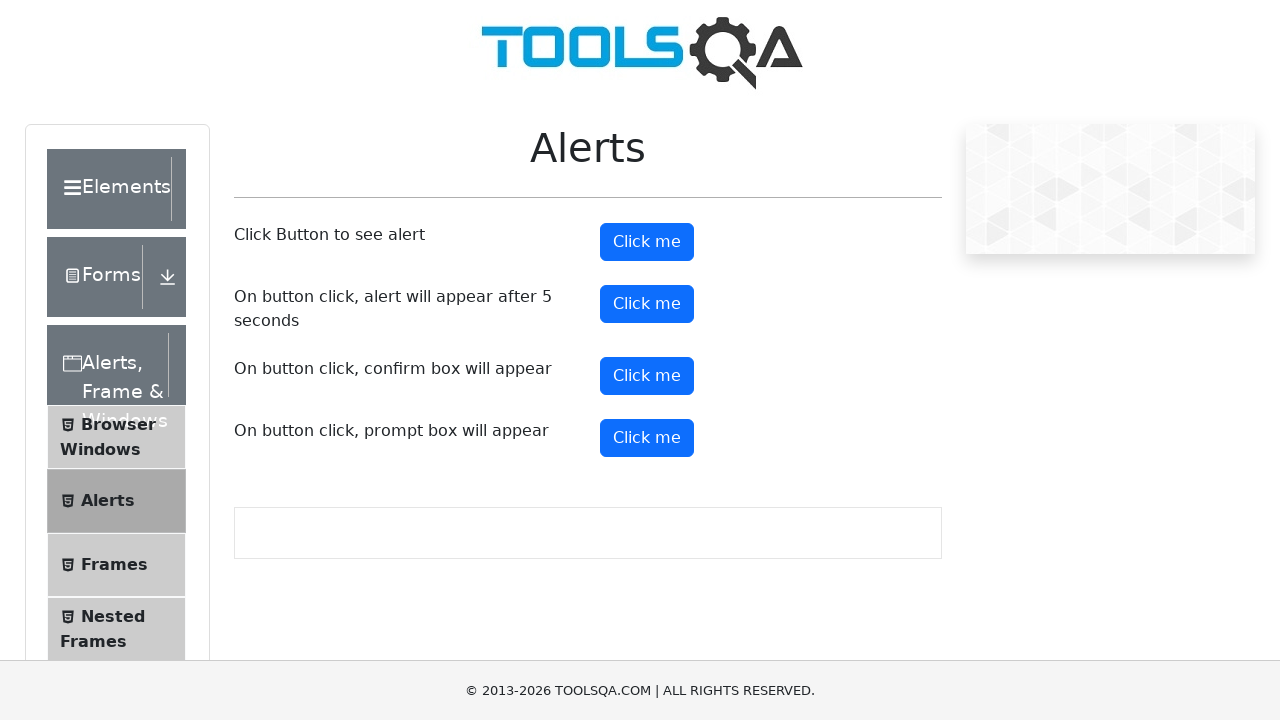

Clicked the prompt button to trigger alert dialog at (647, 438) on #promtButton
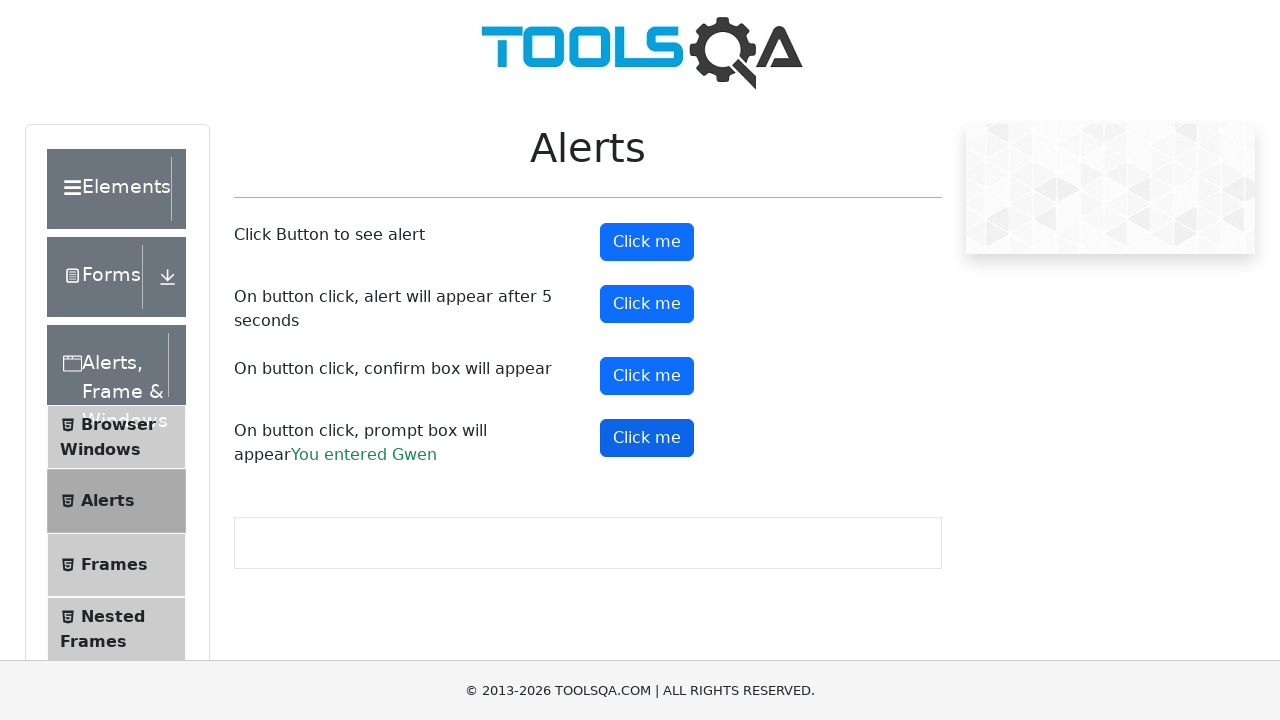

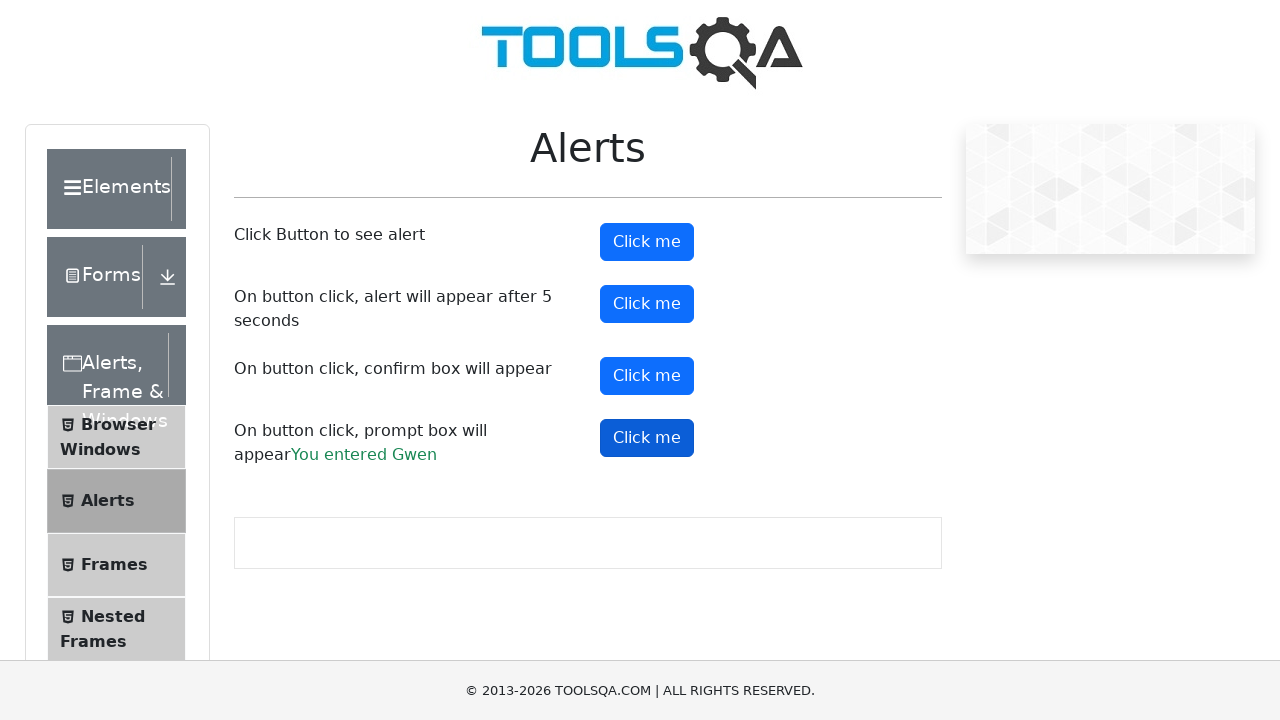